Tests dynamic UI properties by waiting for a button to become clickable, clicking it, and verifying that another button's color changes

Starting URL: https://demoqa.com/dynamic-properties

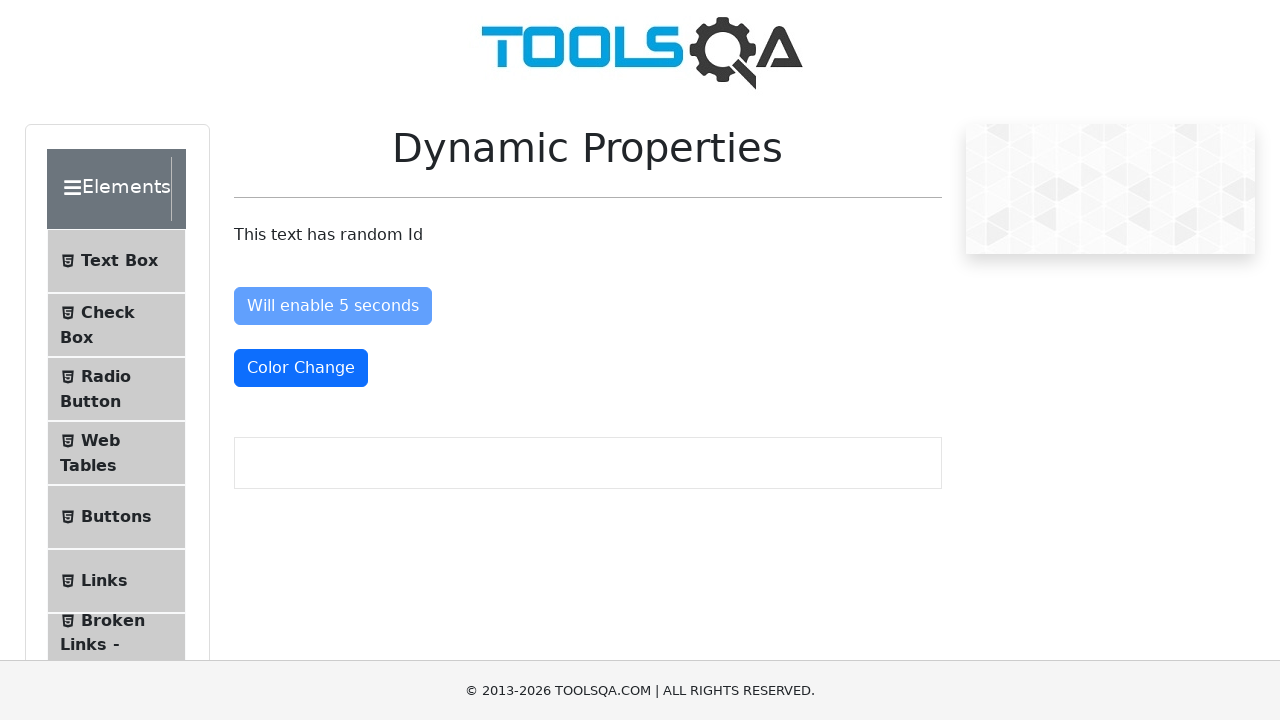

Waited for 'Enable After' button to become enabled
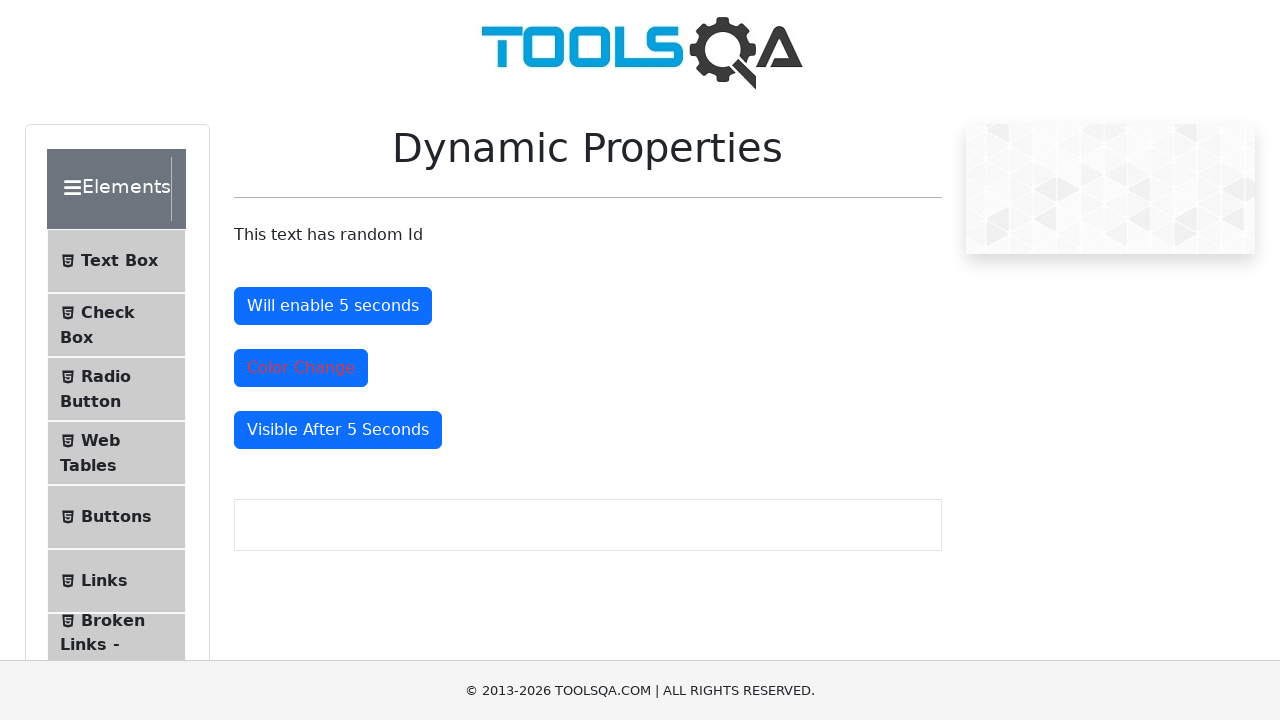

Clicked the 'Enable After' button at (333, 306) on #enableAfter
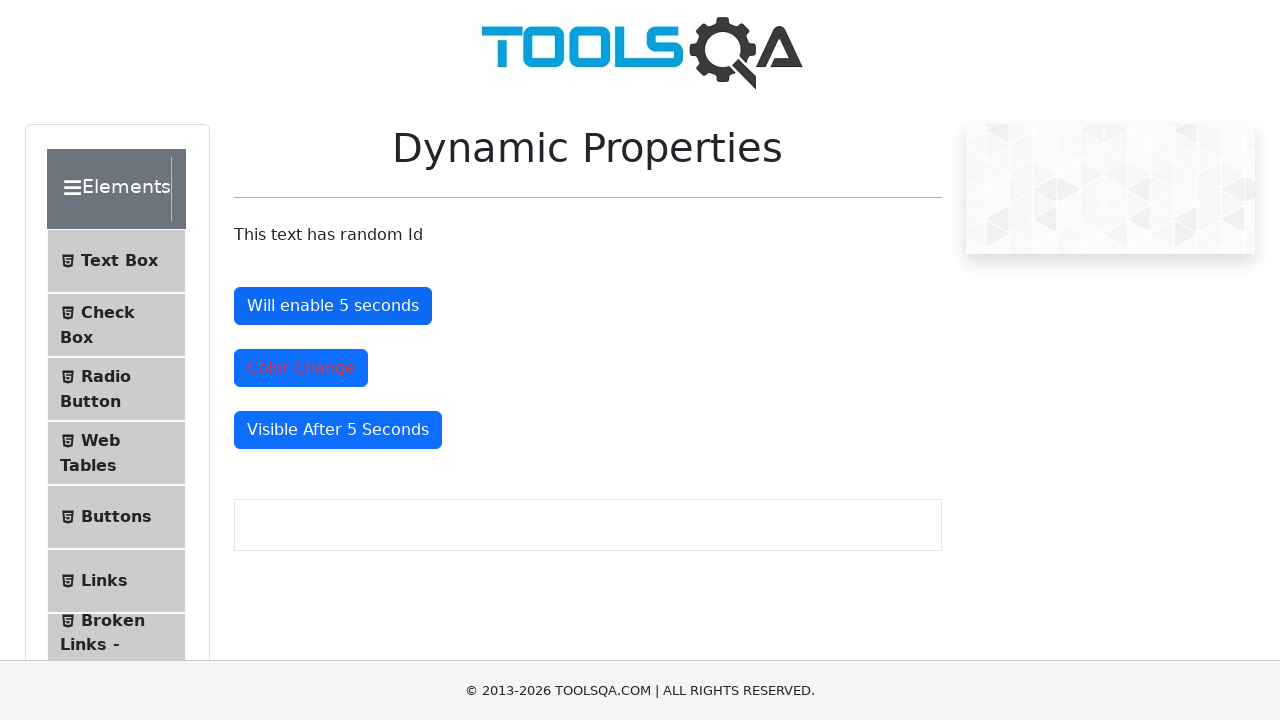

Verified that color change button changed its class to 'text-danger'
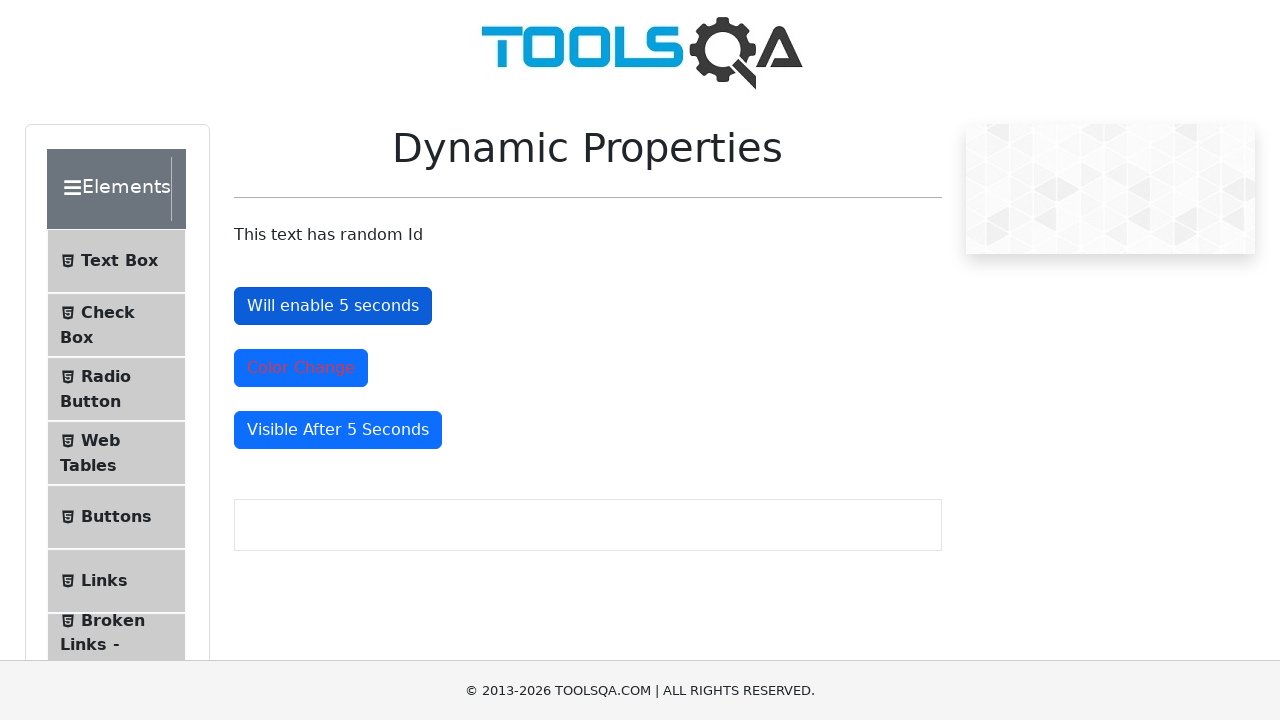

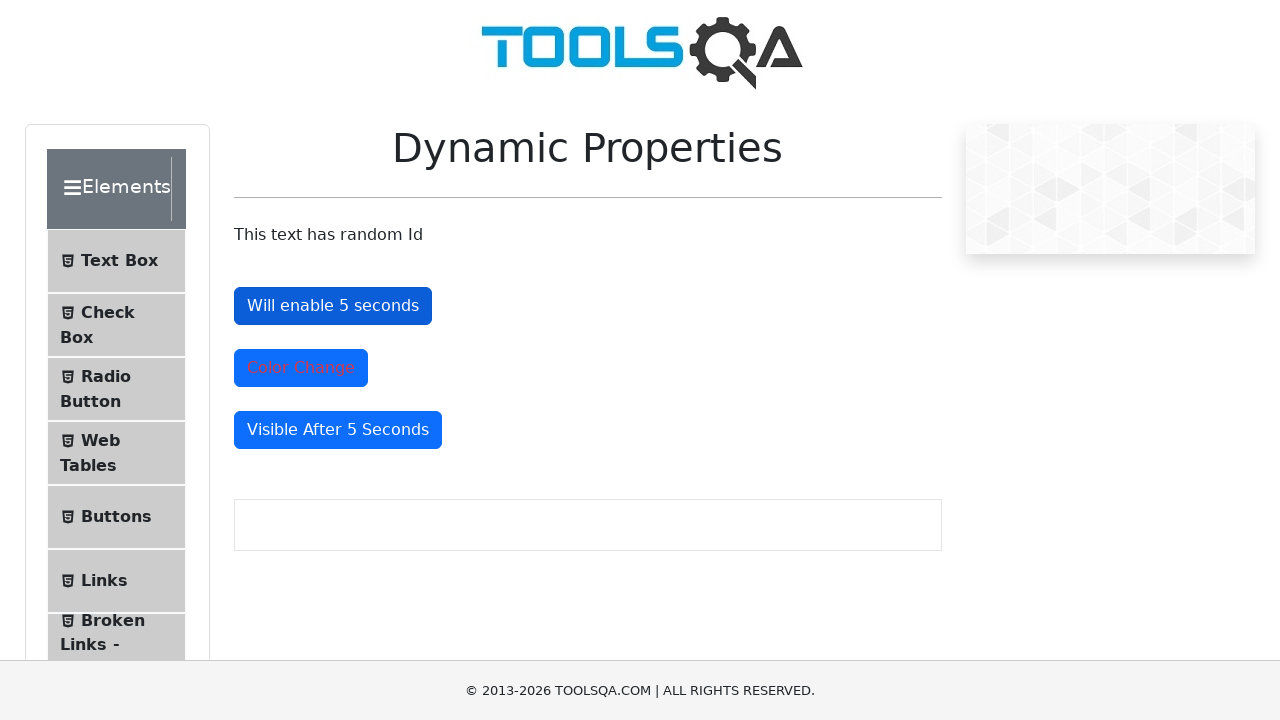